Tests handling two browser tabs by clicking a link that opens a new tab, switching to the new tab to verify the URL, closing it, and switching back to the original tab.

Starting URL: https://the-internet.herokuapp.com/login

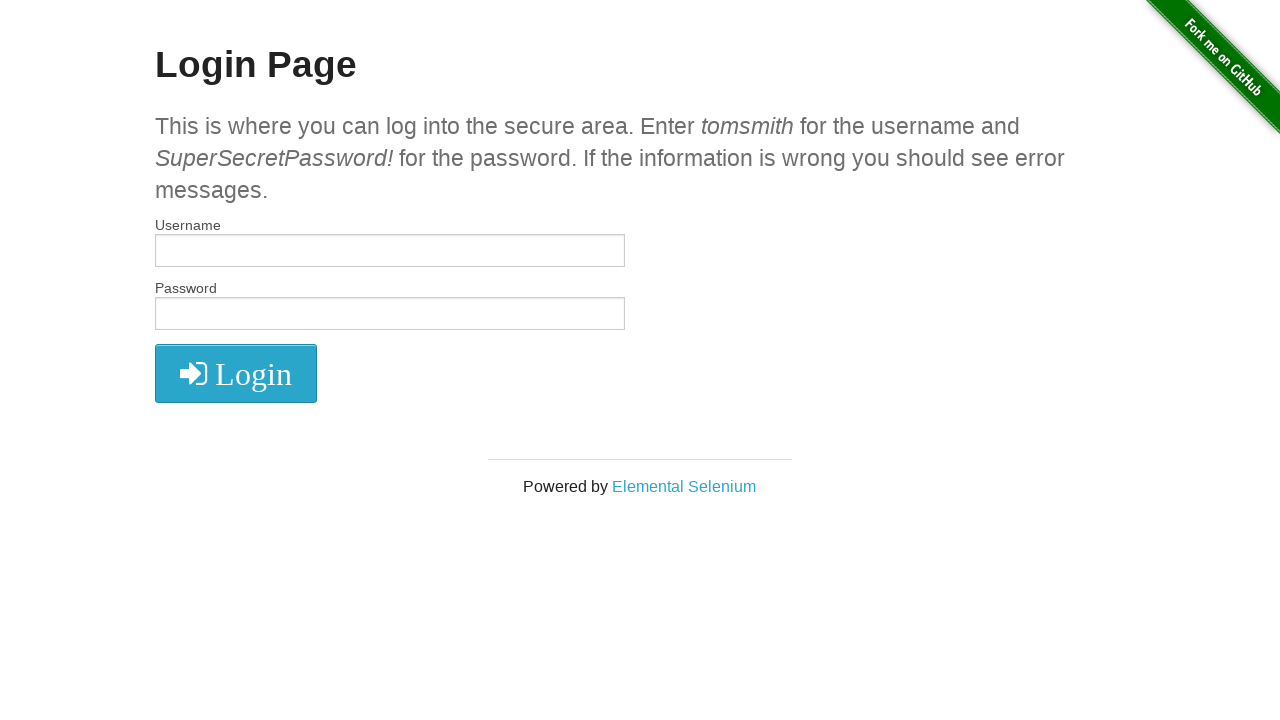

Clicked link that opens new tab at (684, 486) on a[href='http://elementalselenium.com/']
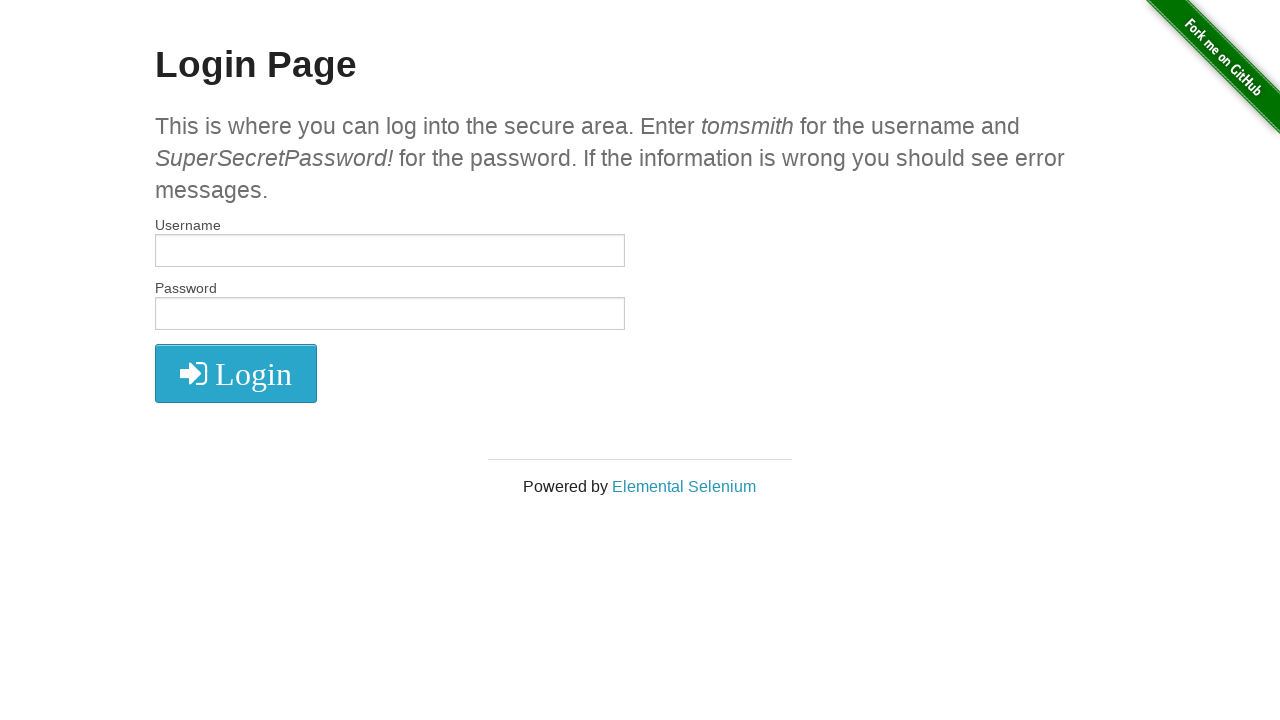

New tab opened and page object retrieved
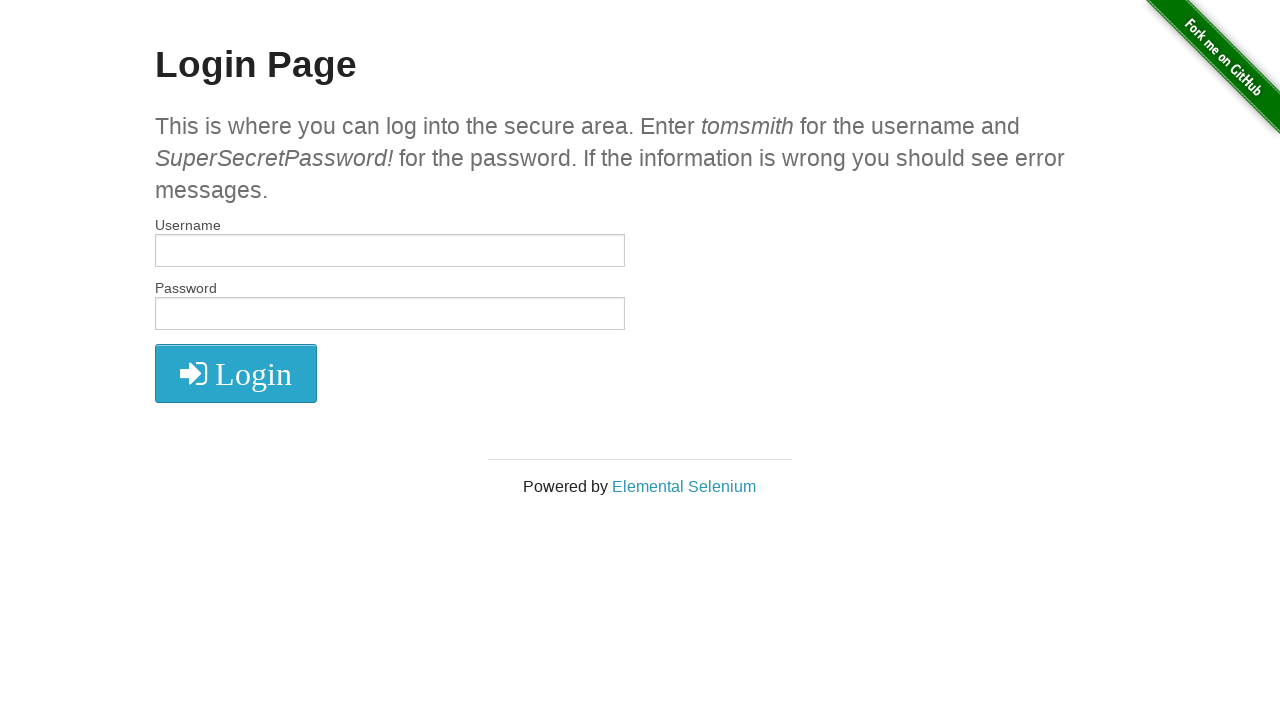

New tab page loaded completely
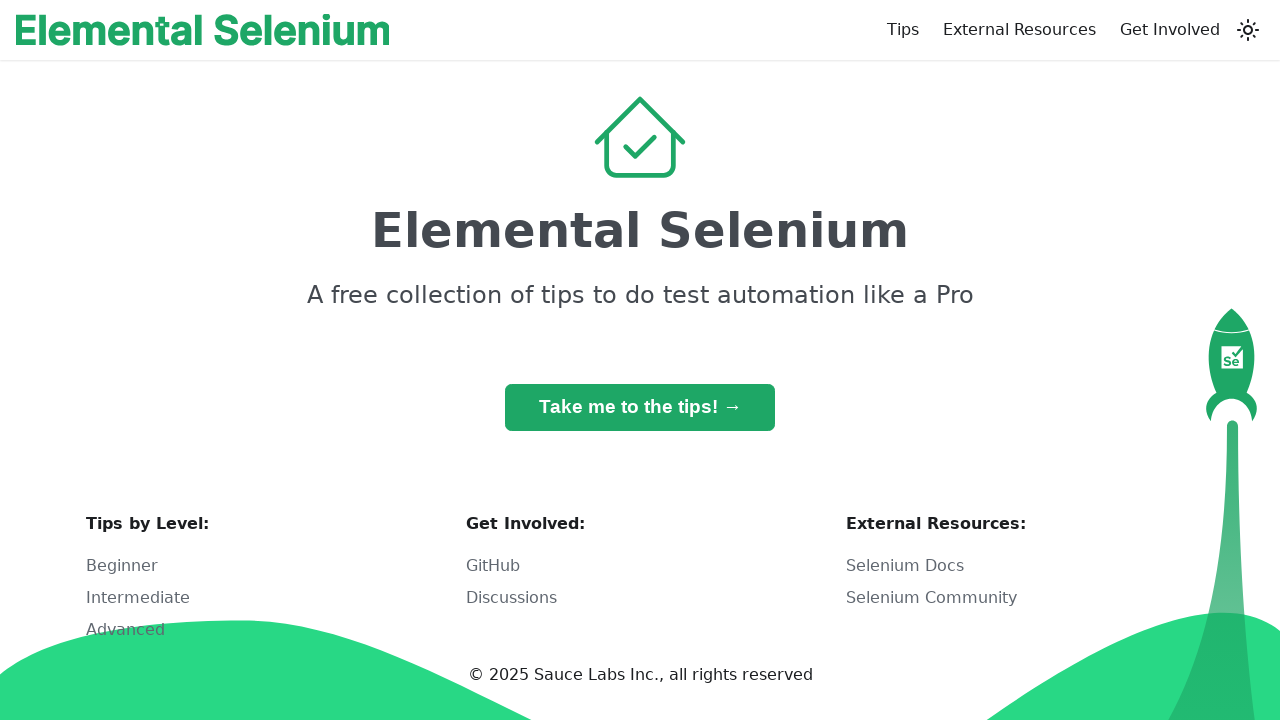

Verified new tab URL is correct (elementalselenium.com)
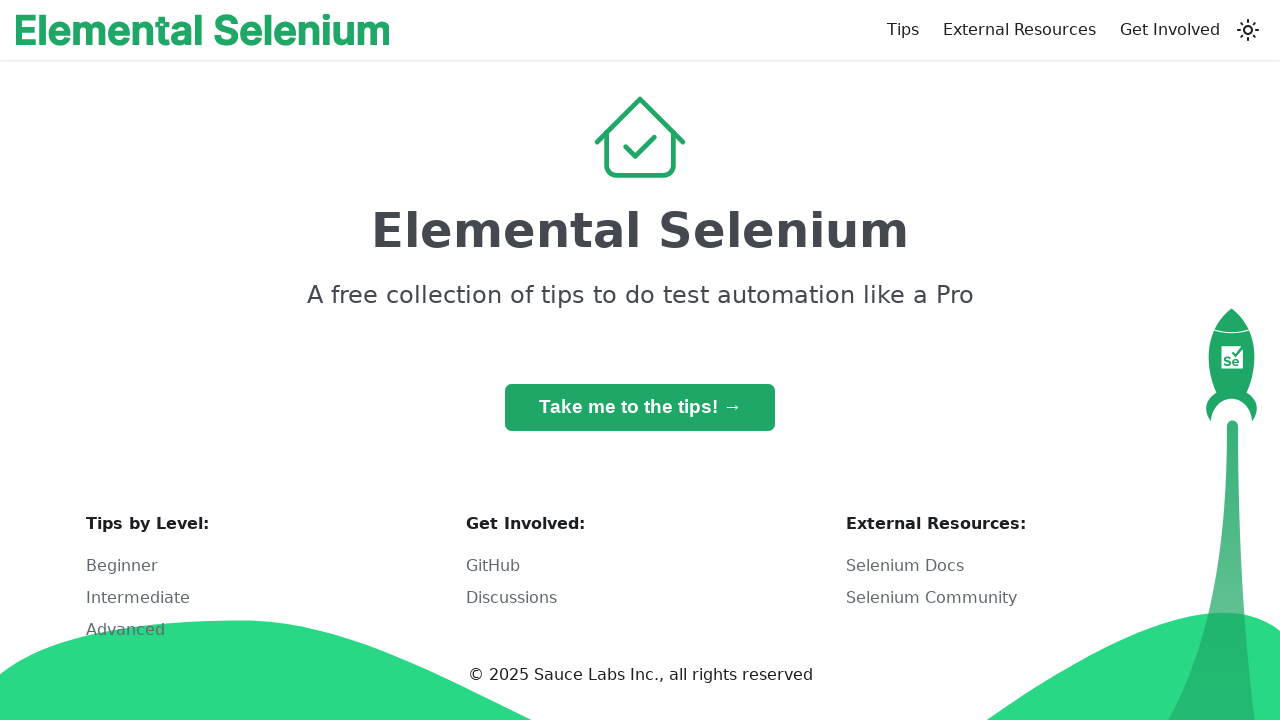

Closed the new tab
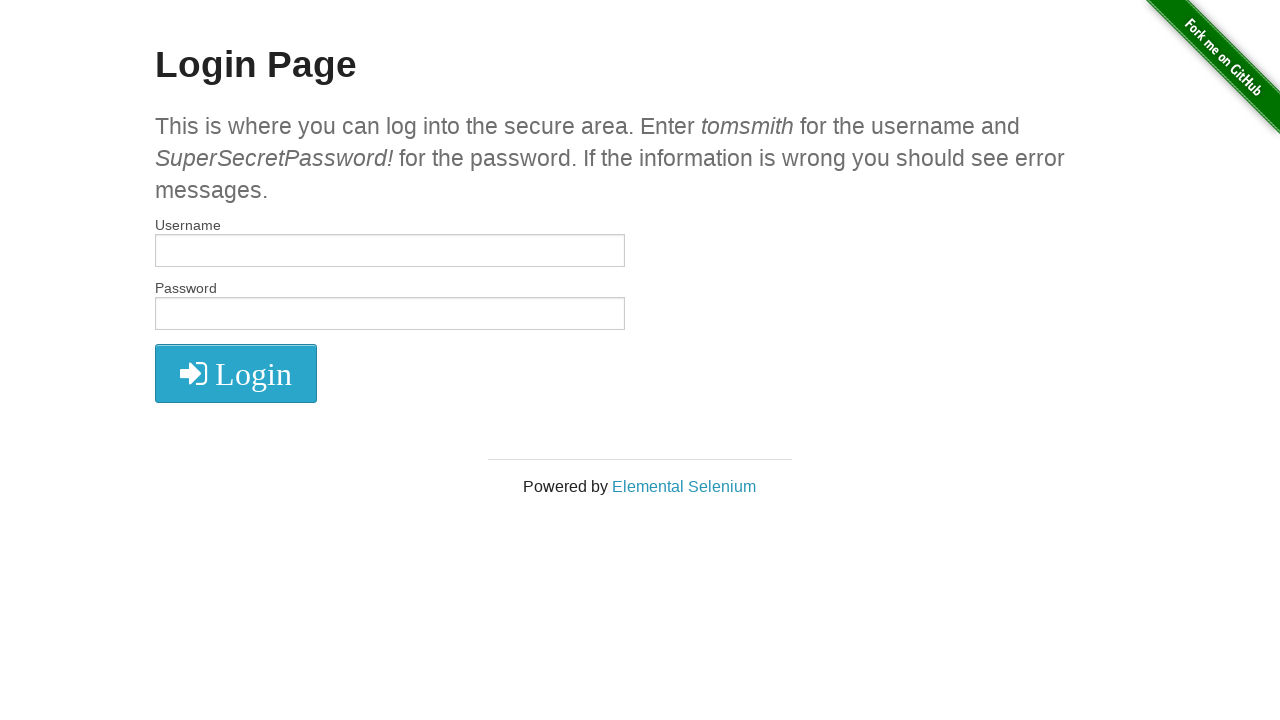

Switched back to original tab and verified page loaded
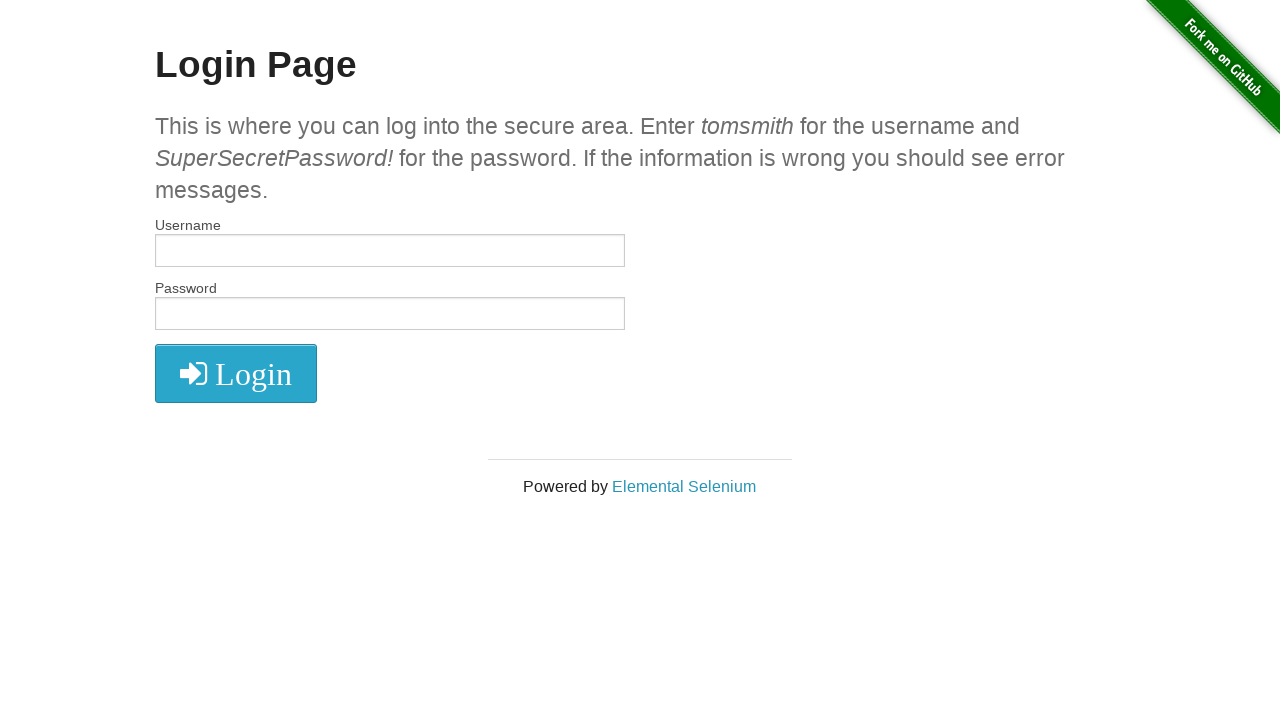

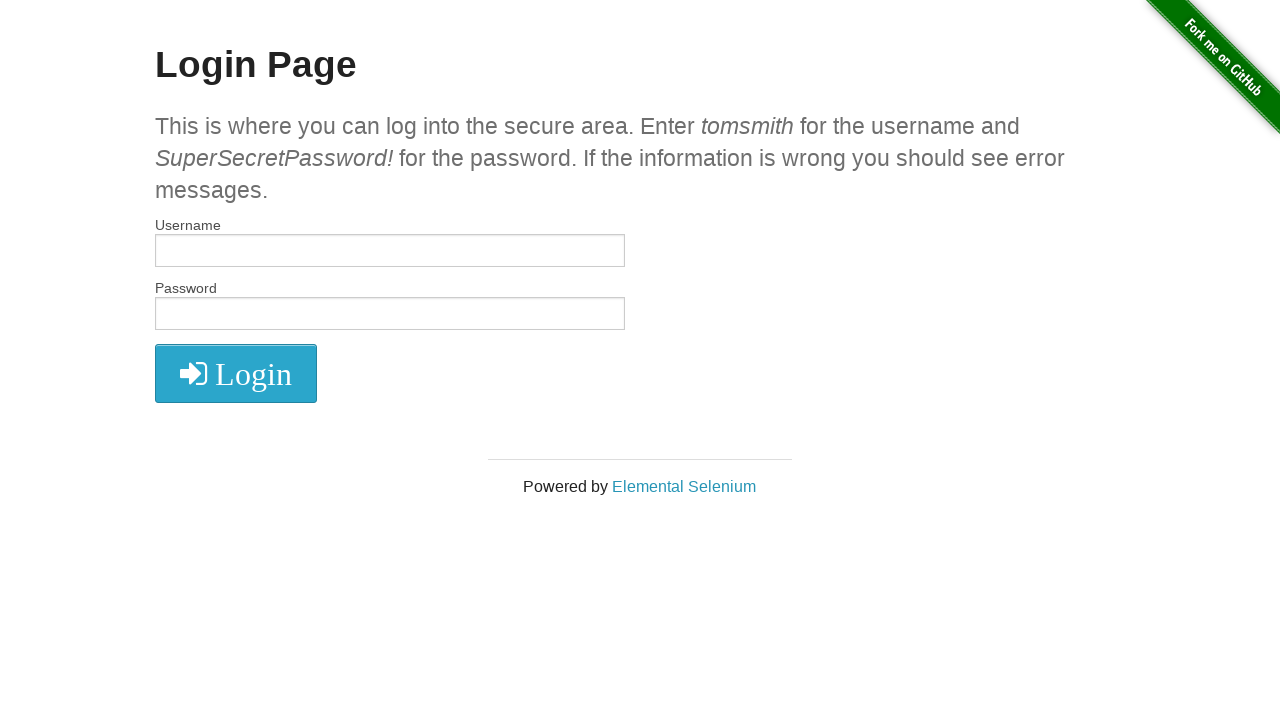